Tests that new todo items are appended to the bottom of the list by creating 3 items and verifying the count displays correctly.

Starting URL: https://demo.playwright.dev/todomvc

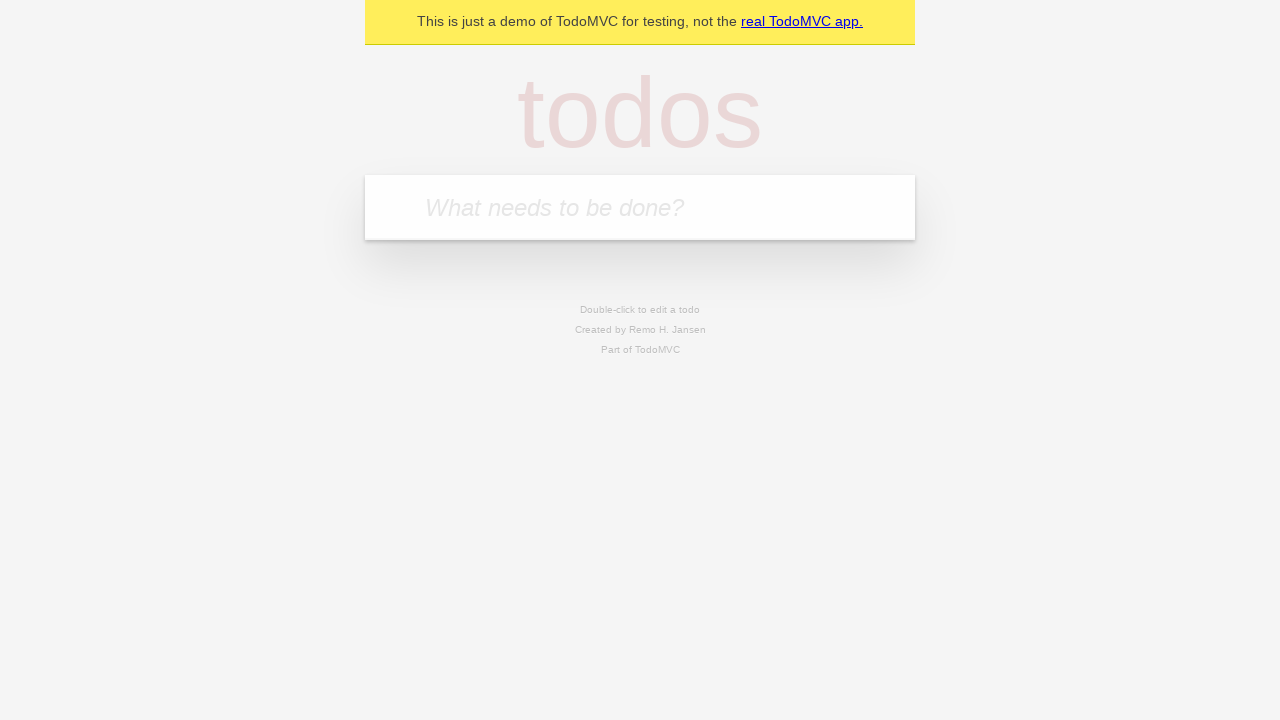

Navigated to TodoMVC demo application
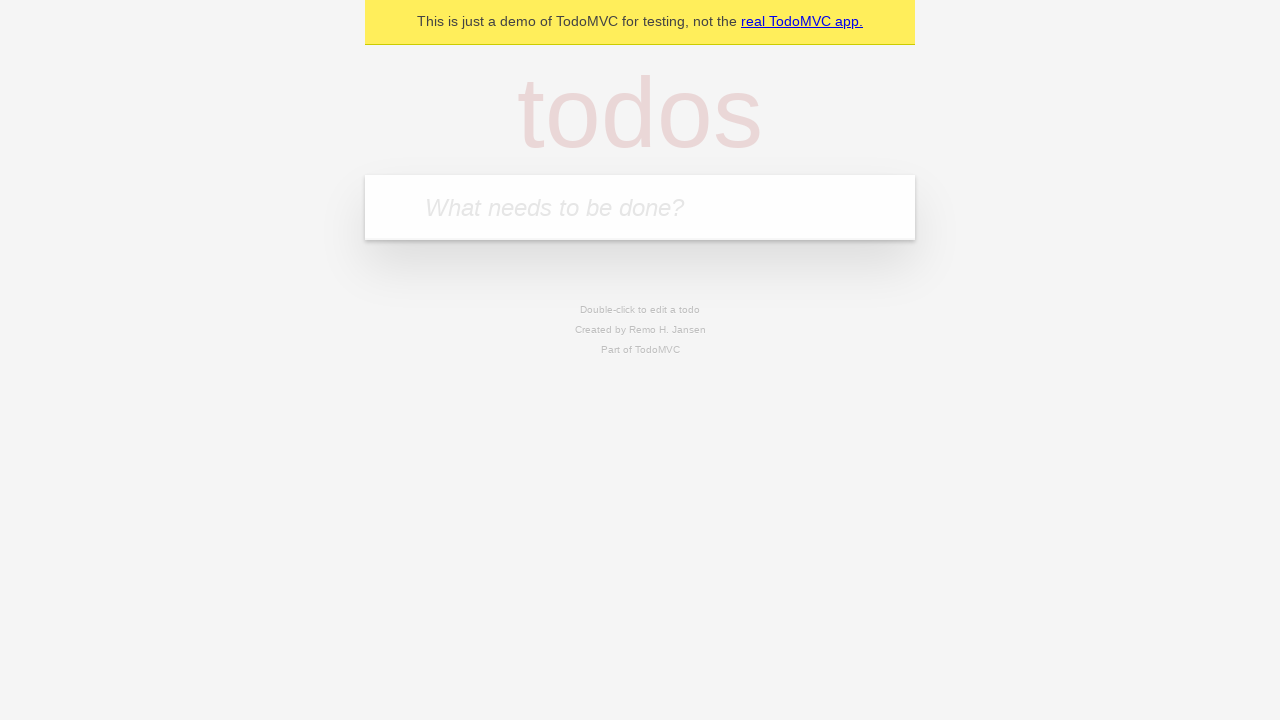

Located the new todo input field
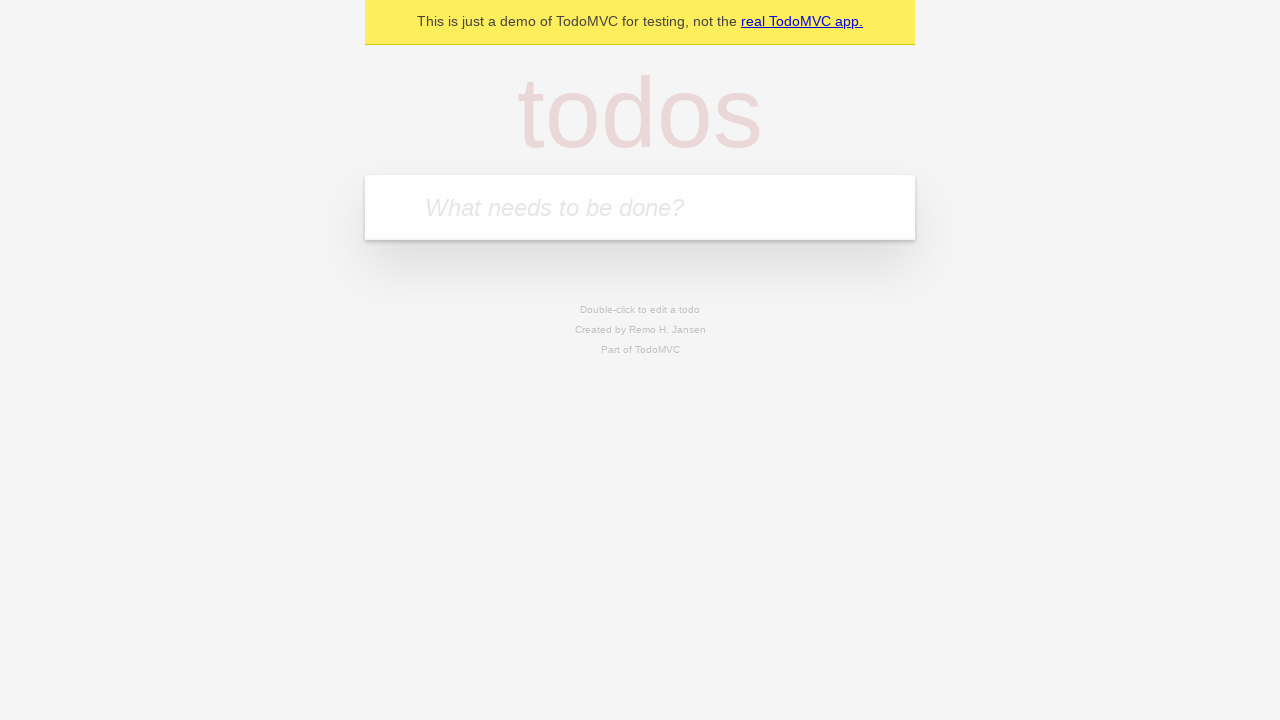

Filled first todo item: 'buy some cheese' on internal:attr=[placeholder="What needs to be done?"i]
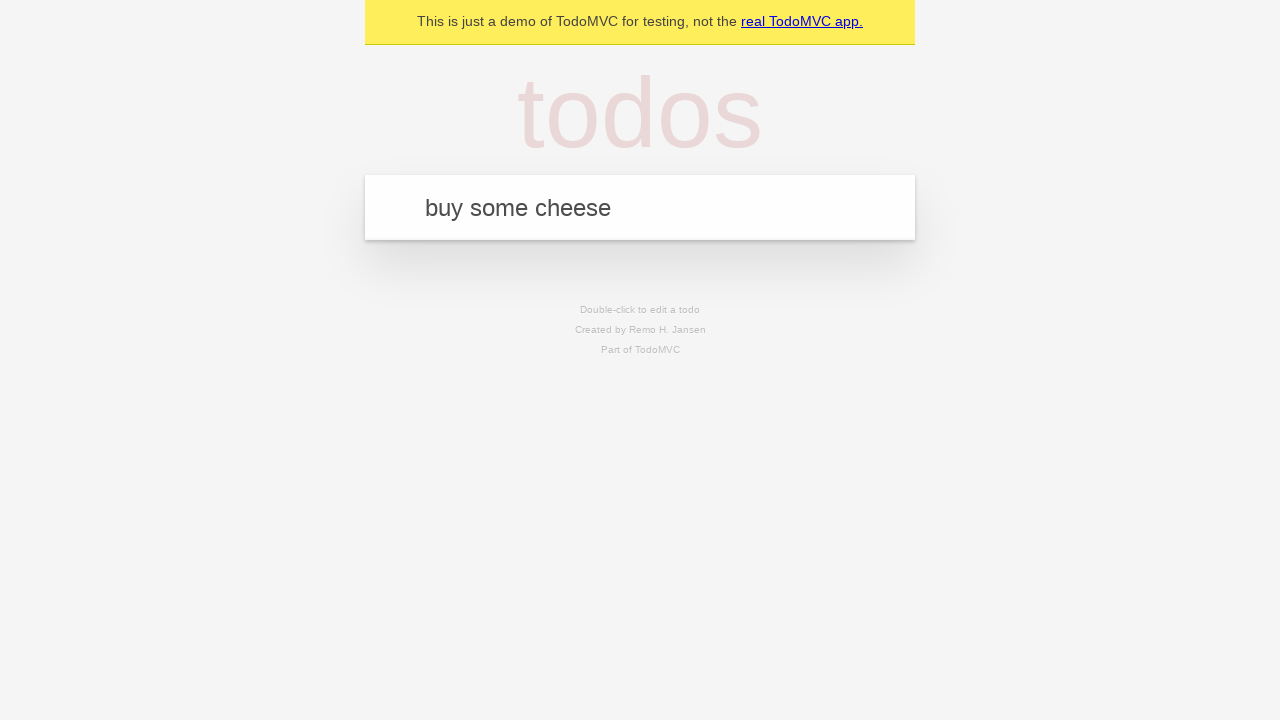

Pressed Enter to create first todo item on internal:attr=[placeholder="What needs to be done?"i]
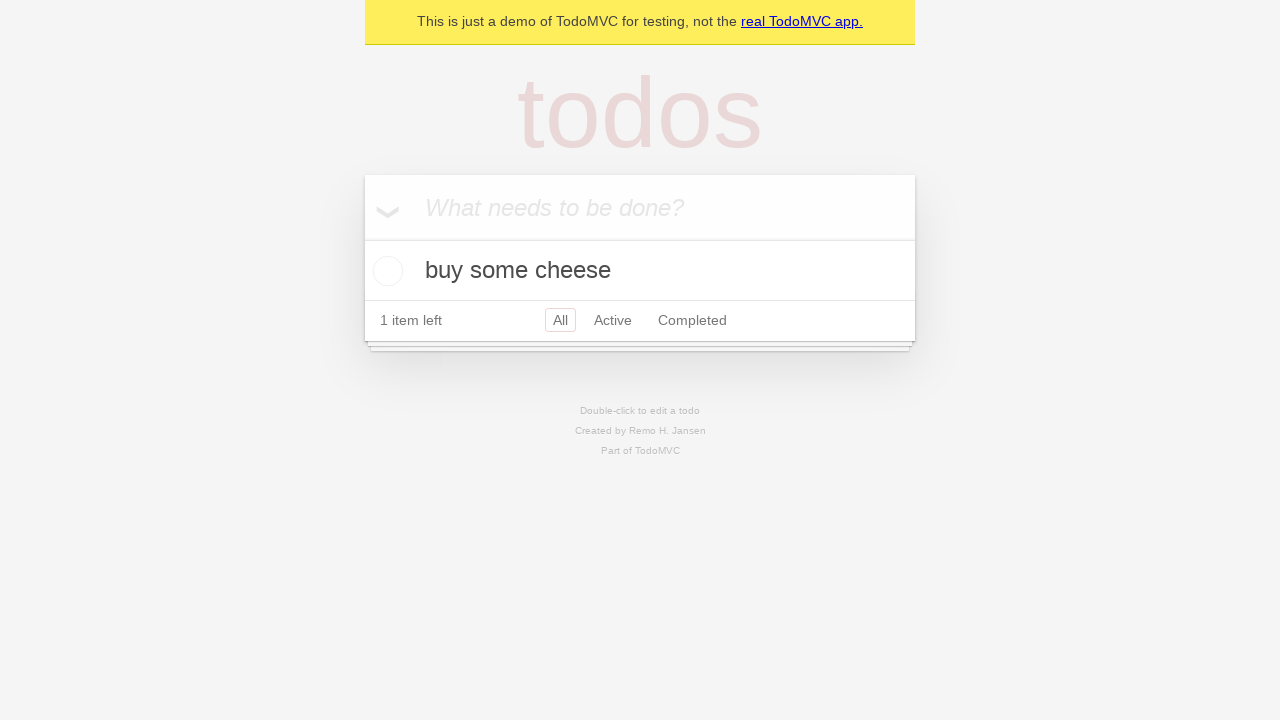

Filled second todo item: 'feed the cat' on internal:attr=[placeholder="What needs to be done?"i]
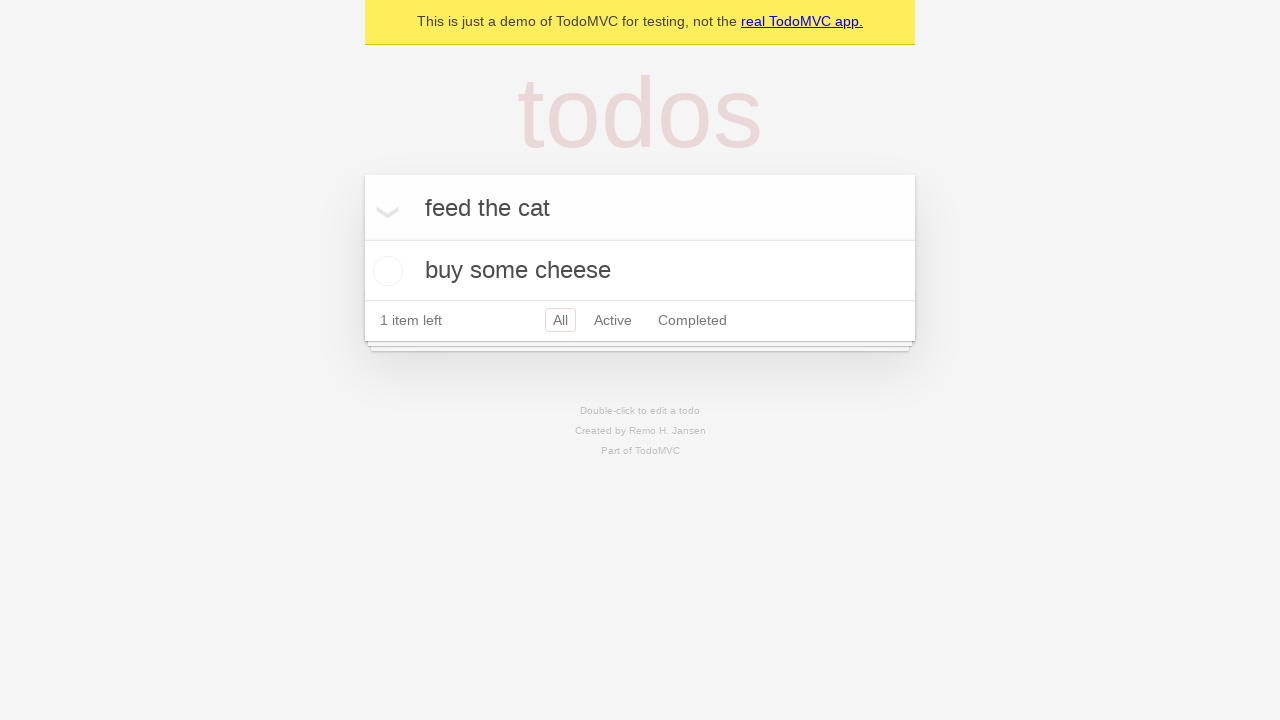

Pressed Enter to create second todo item on internal:attr=[placeholder="What needs to be done?"i]
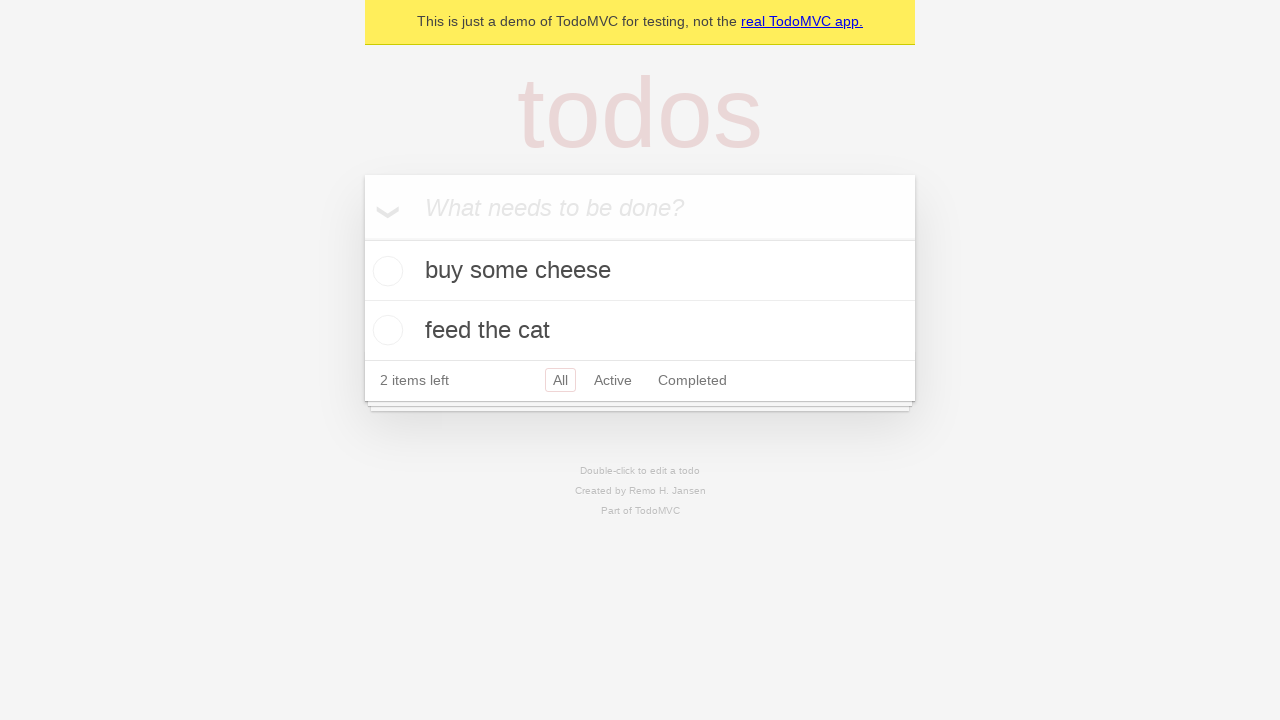

Filled third todo item: 'book a doctors appointment' on internal:attr=[placeholder="What needs to be done?"i]
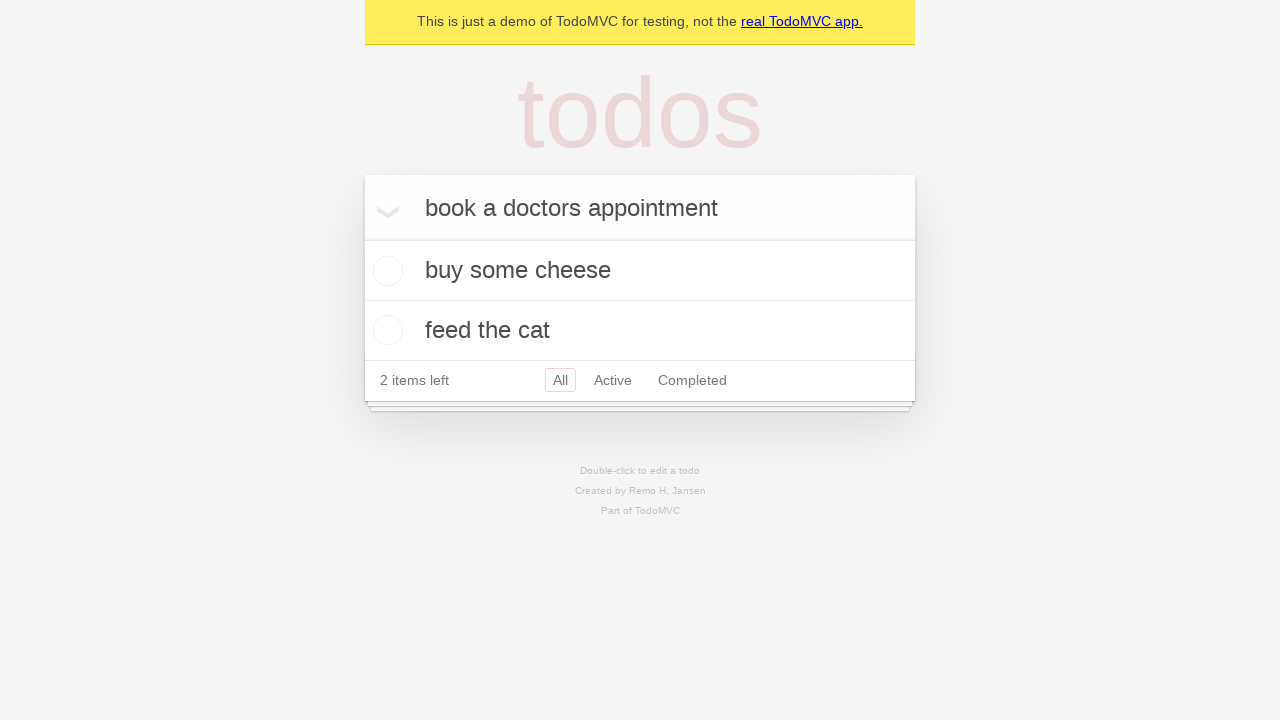

Pressed Enter to create third todo item on internal:attr=[placeholder="What needs to be done?"i]
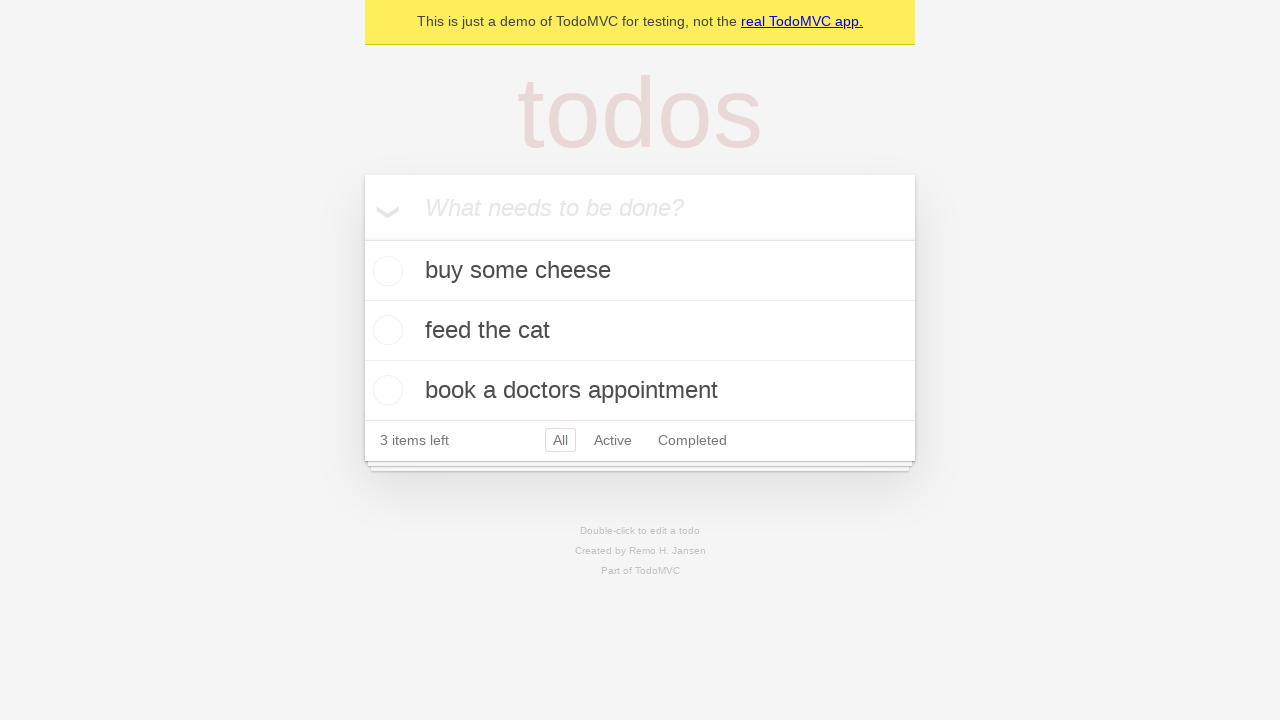

Waited for todo count element to be visible
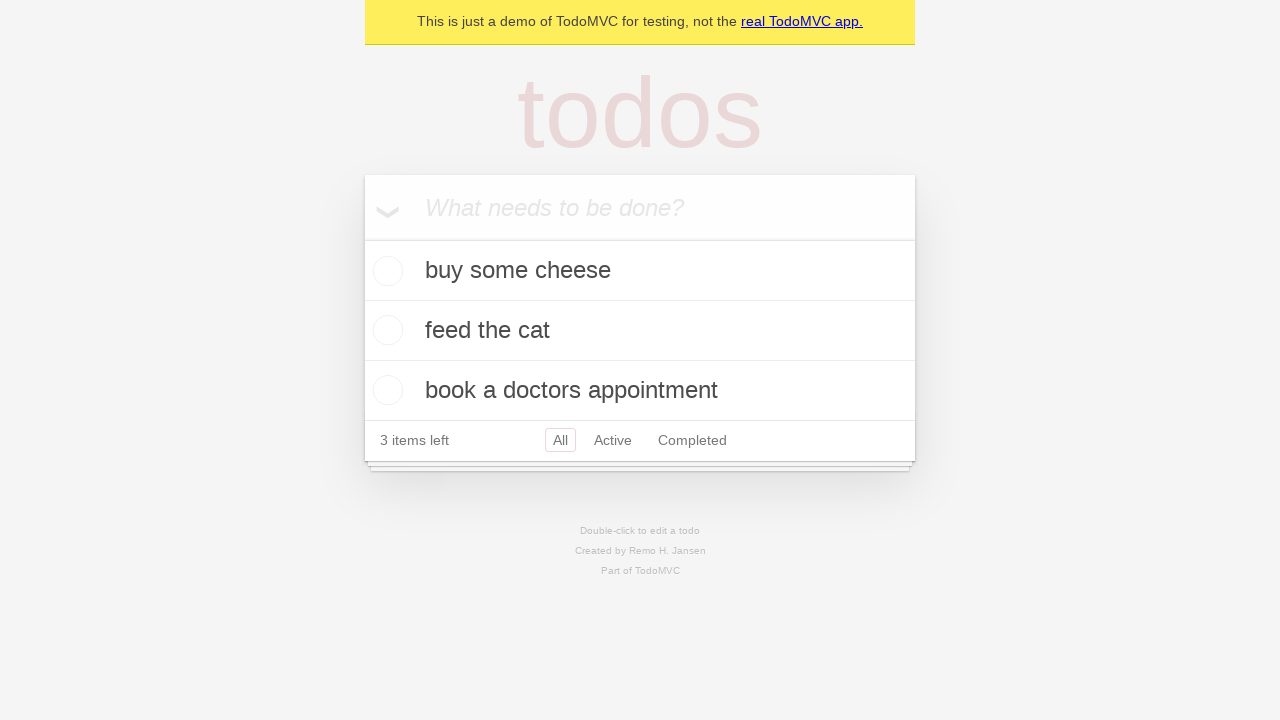

Verified that 3 todo items are present in the list
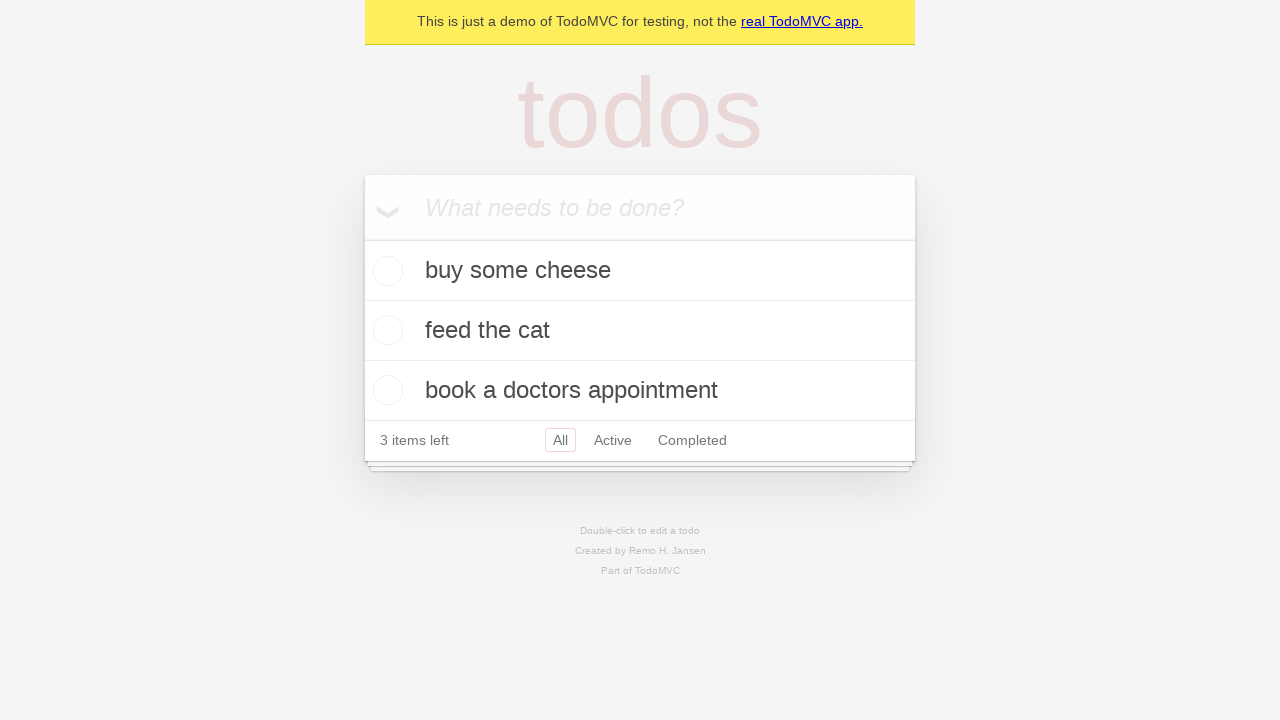

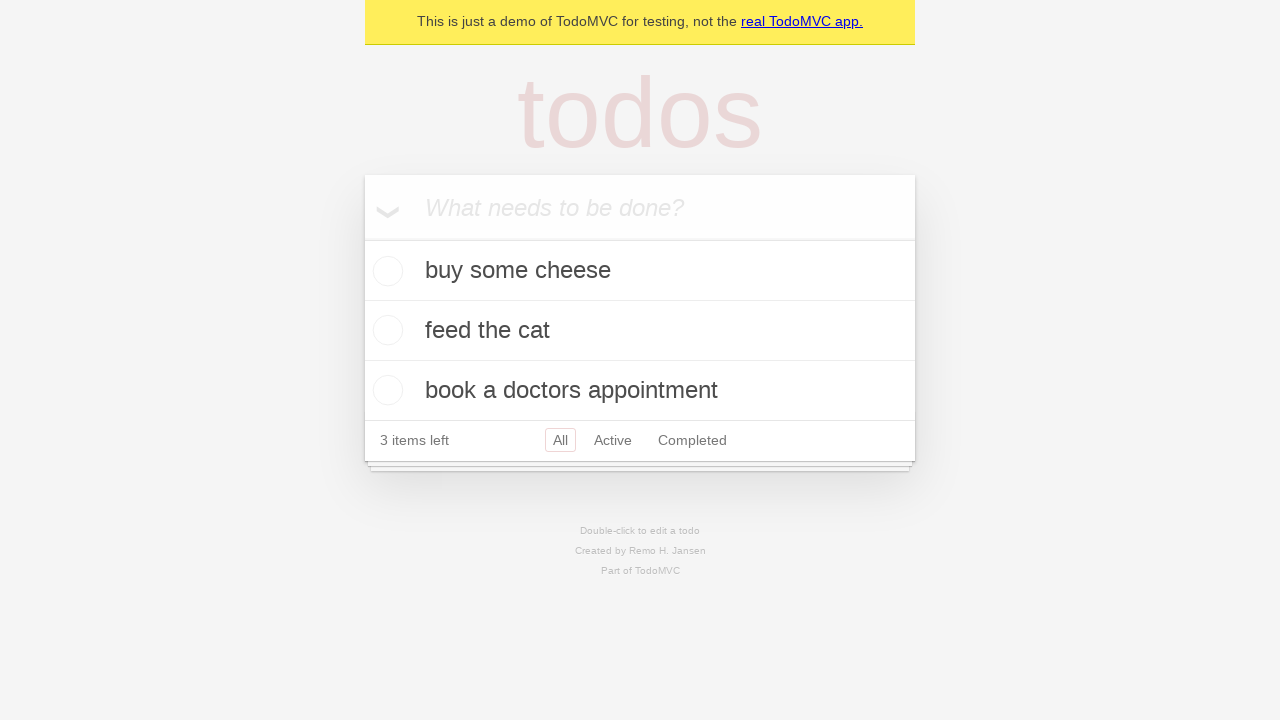